Navigates to the Time and Date world clock page and verifies that the world clock table with city links is present and loaded.

Starting URL: https://www.timeanddate.com/worldclock/

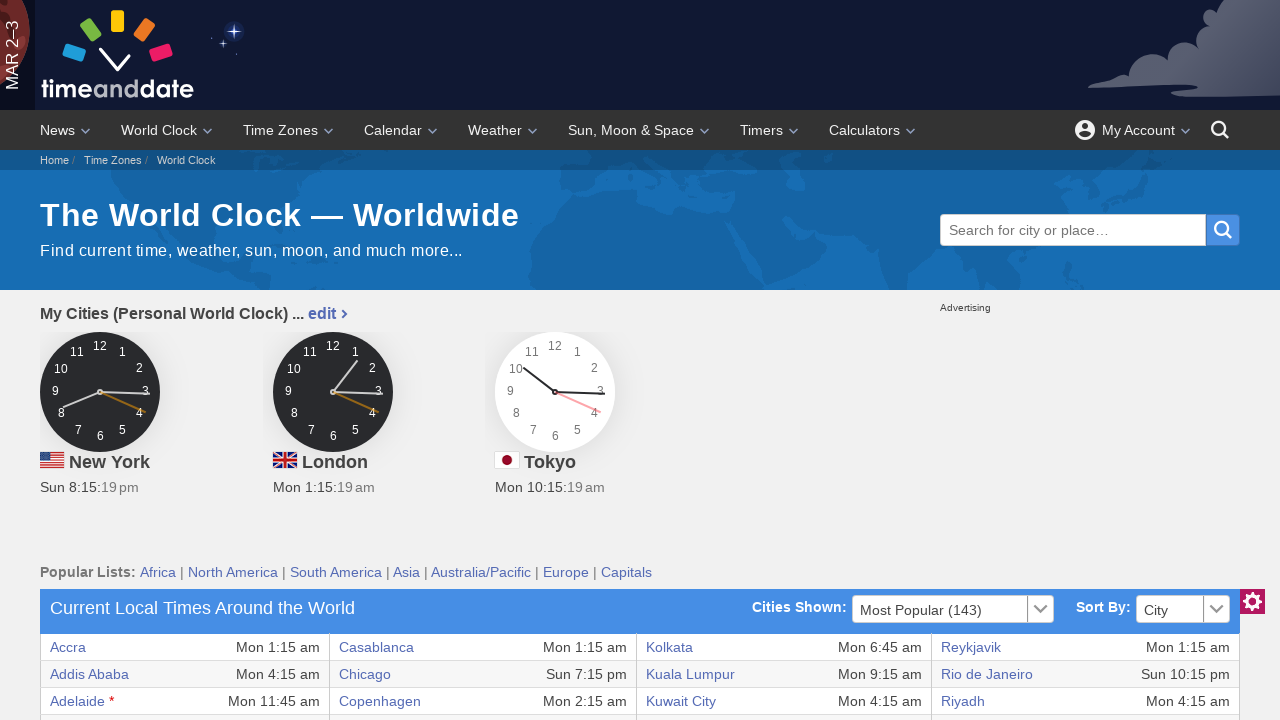

World clock table first row loaded
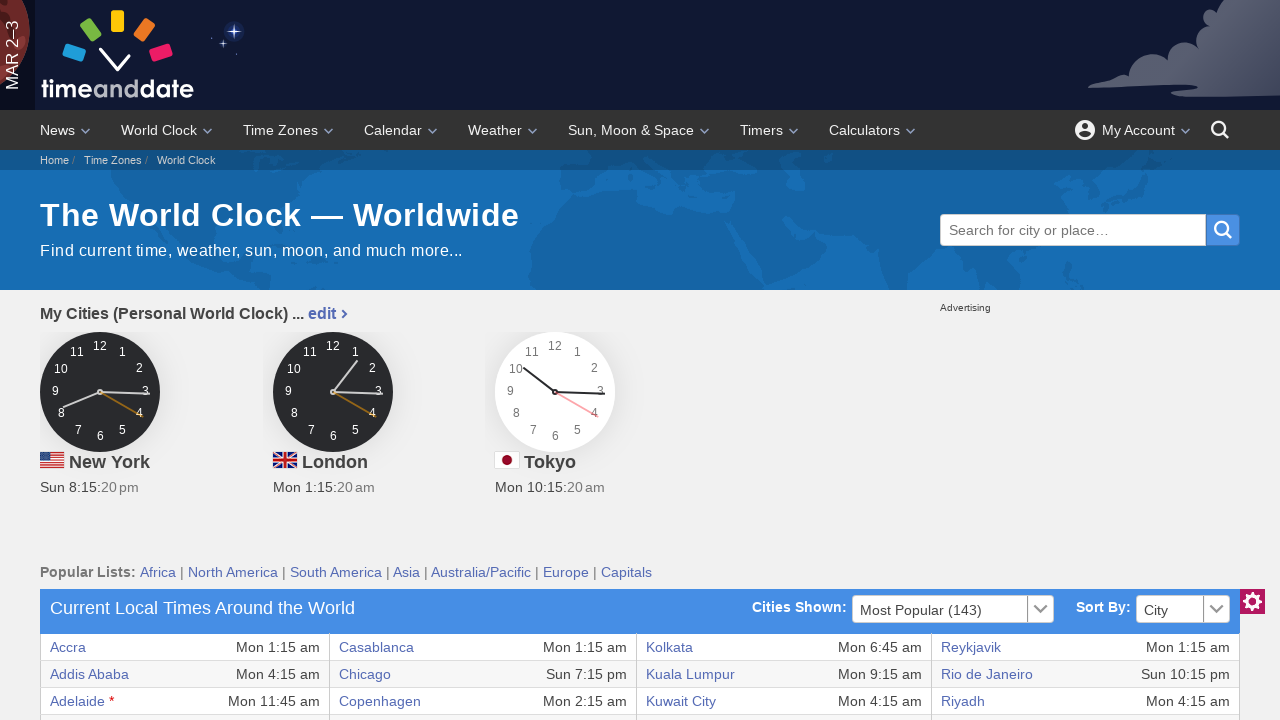

World clock table row 36 loaded, confirming multiple rows are present
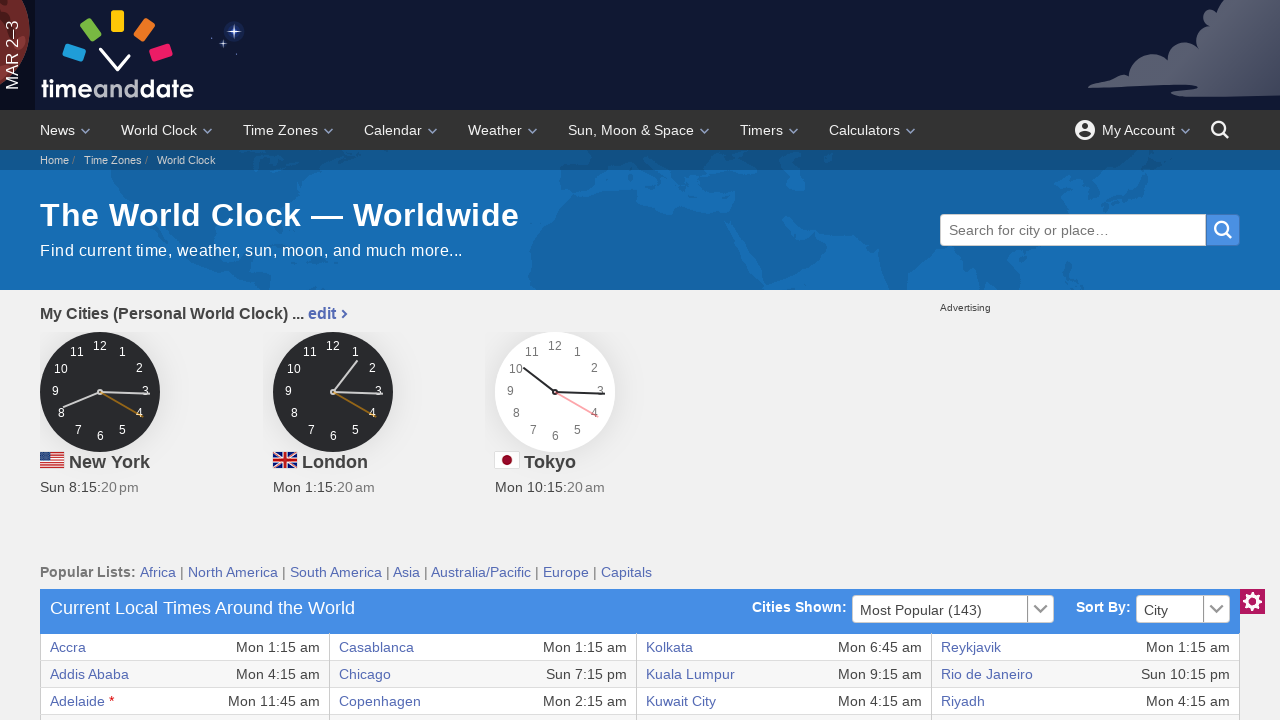

Located first city link in world clock table
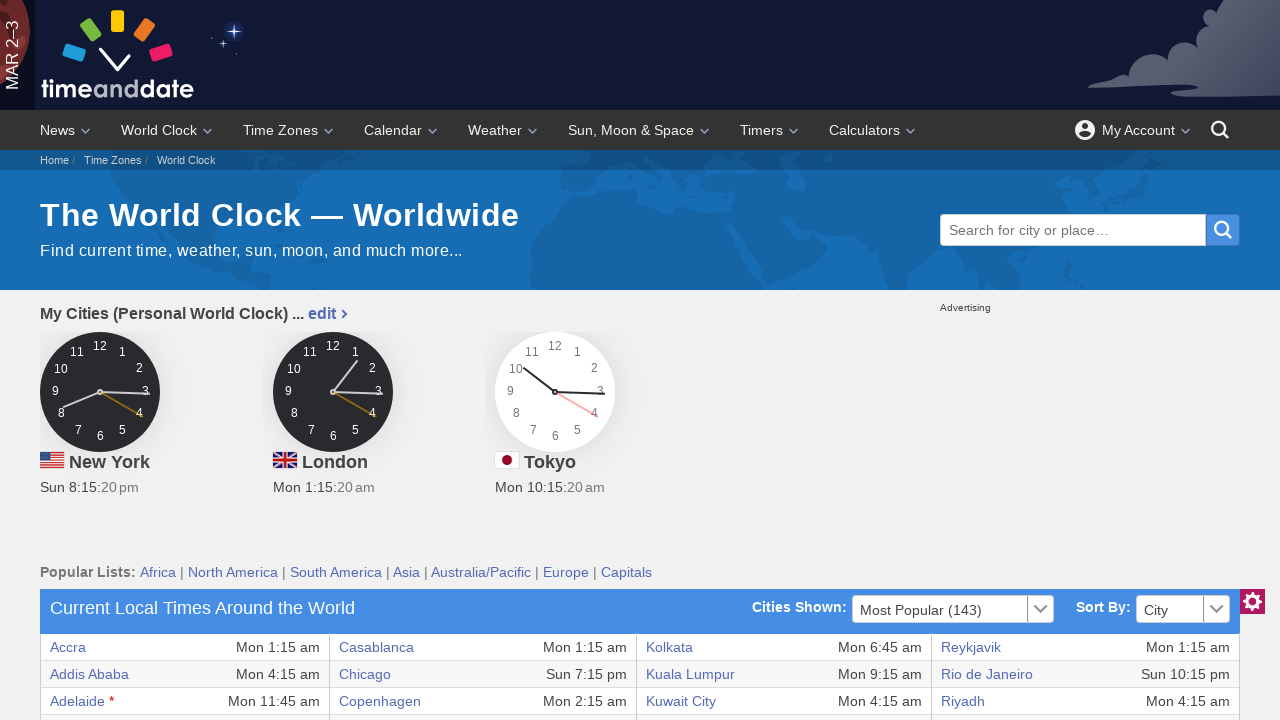

Verified first city link is visible
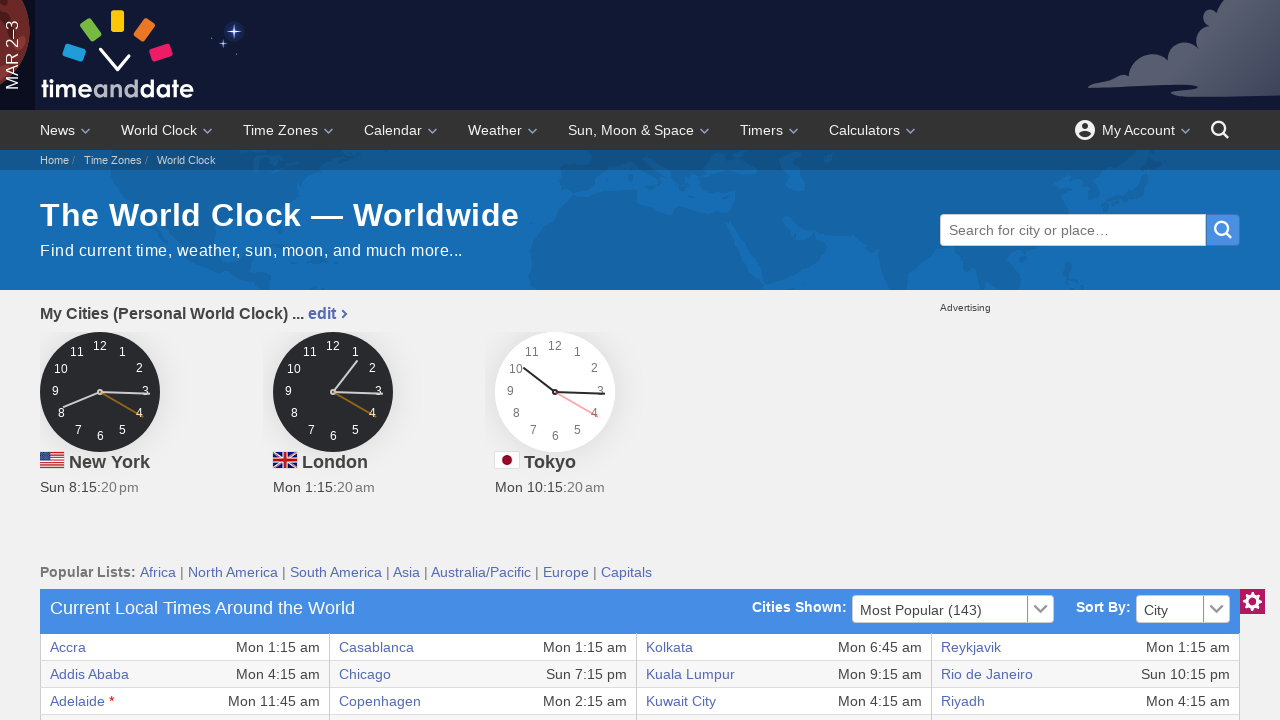

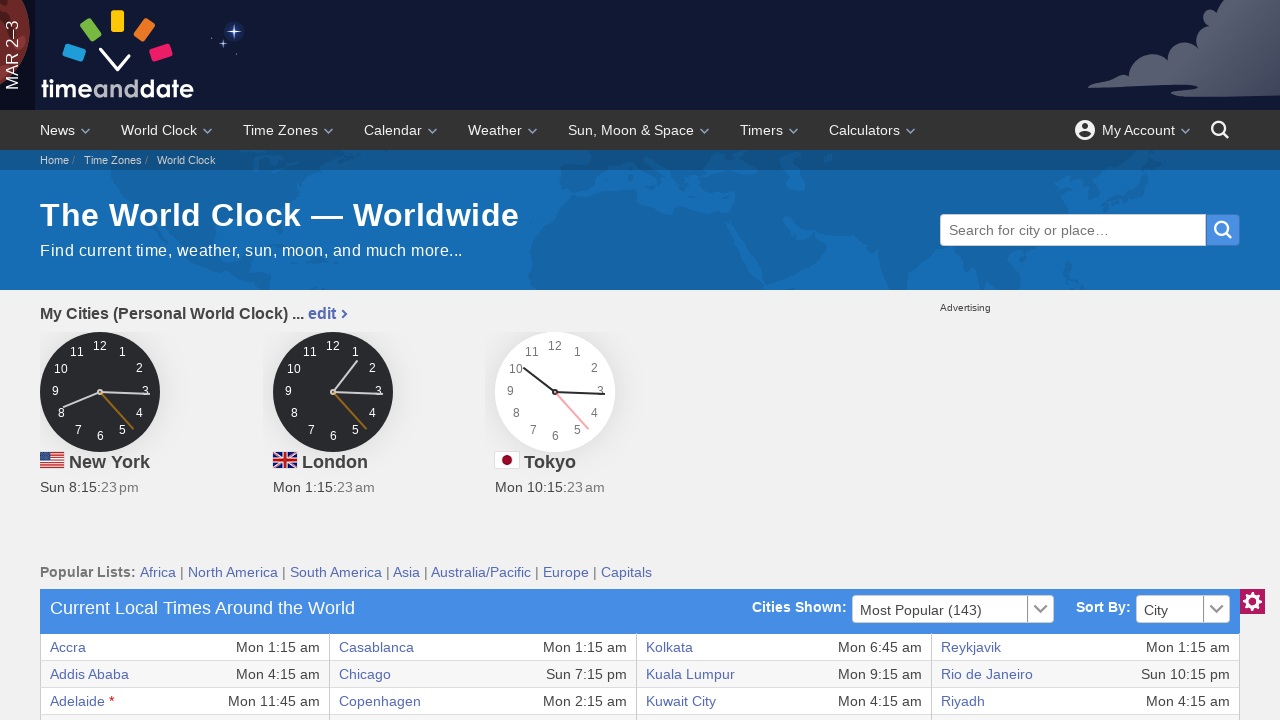